Tests various dropdown and form controls on a flight booking page including static dropdowns, passenger count selection, origin/destination selection, autosuggest fields, checkboxes, and radio buttons

Starting URL: https://rahulshettyacademy.com/dropdownsPractise/

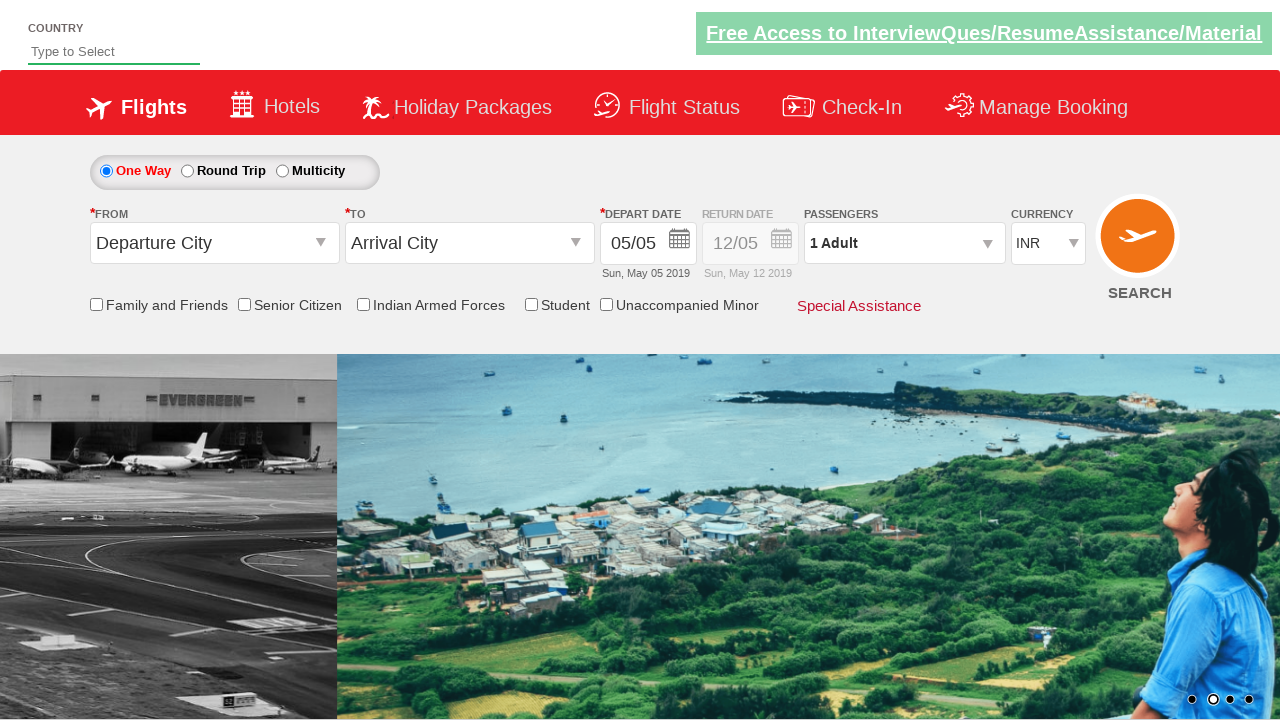

Selected currency dropdown option at index 3 on #ctl00_mainContent_DropDownListCurrency
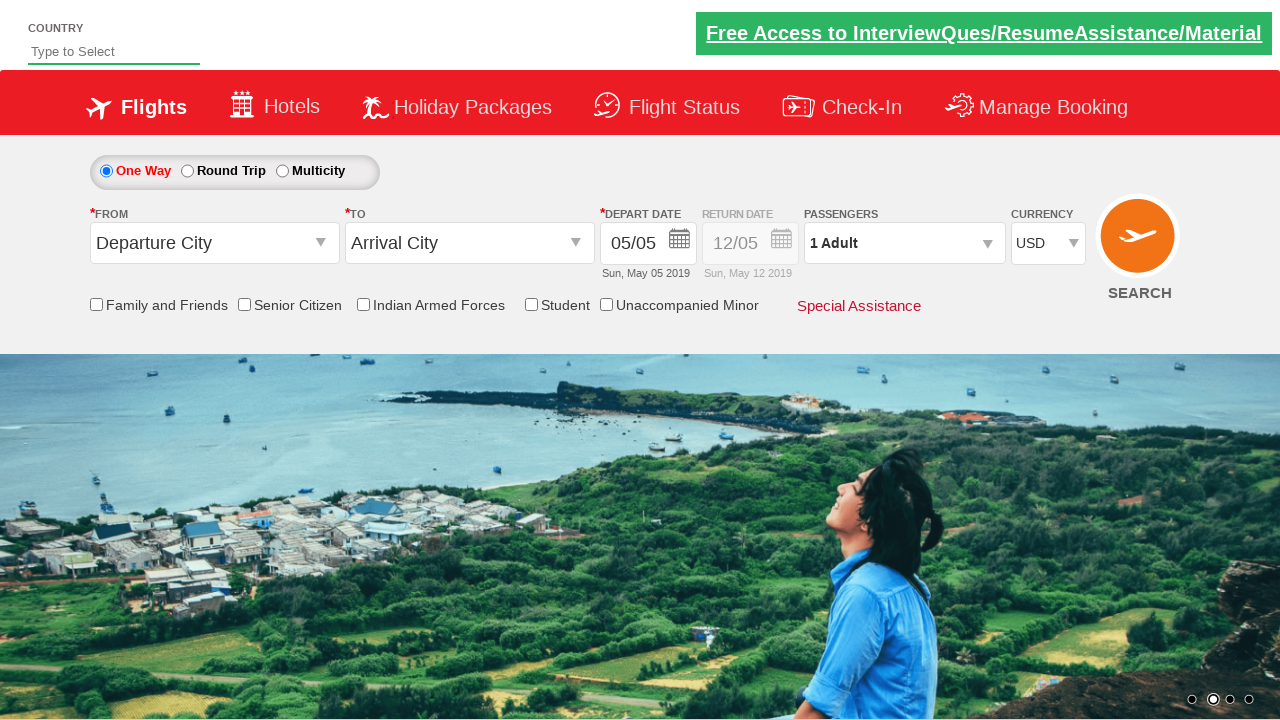

Selected AED currency from dropdown by label on #ctl00_mainContent_DropDownListCurrency
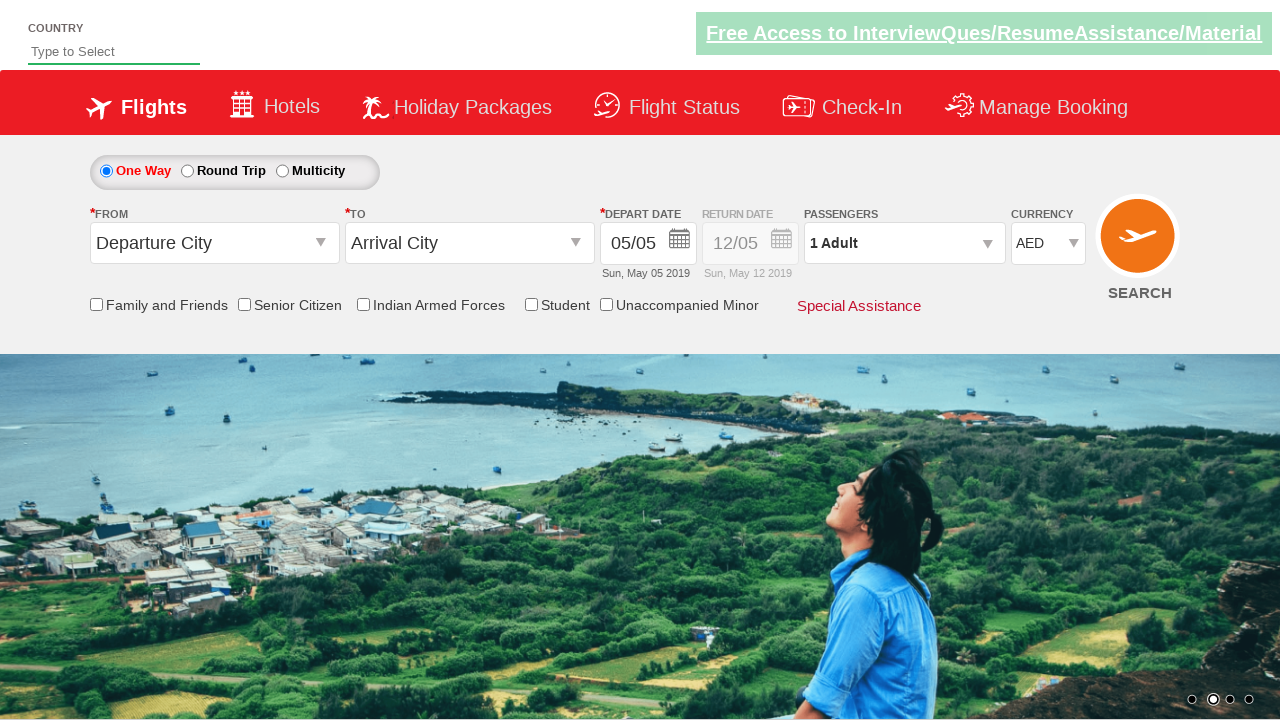

Selected INR currency from dropdown by value on #ctl00_mainContent_DropDownListCurrency
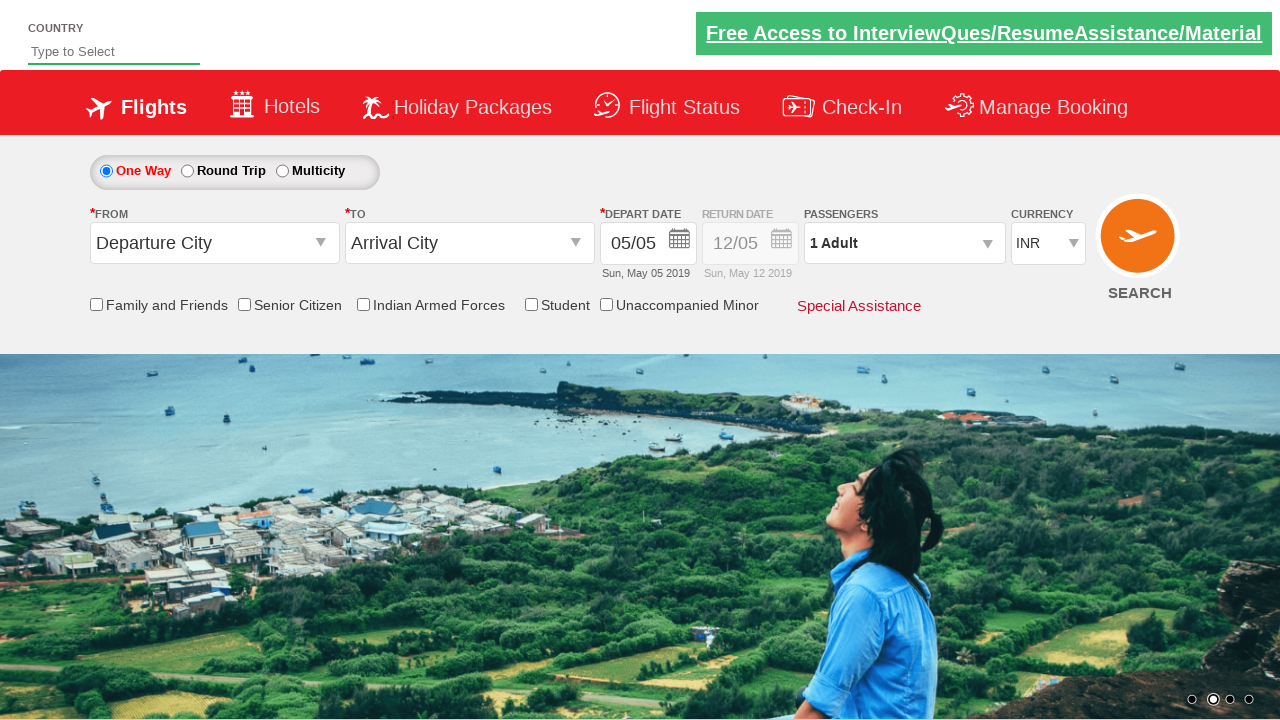

Clicked on passenger info section at (904, 243) on #divpaxinfo
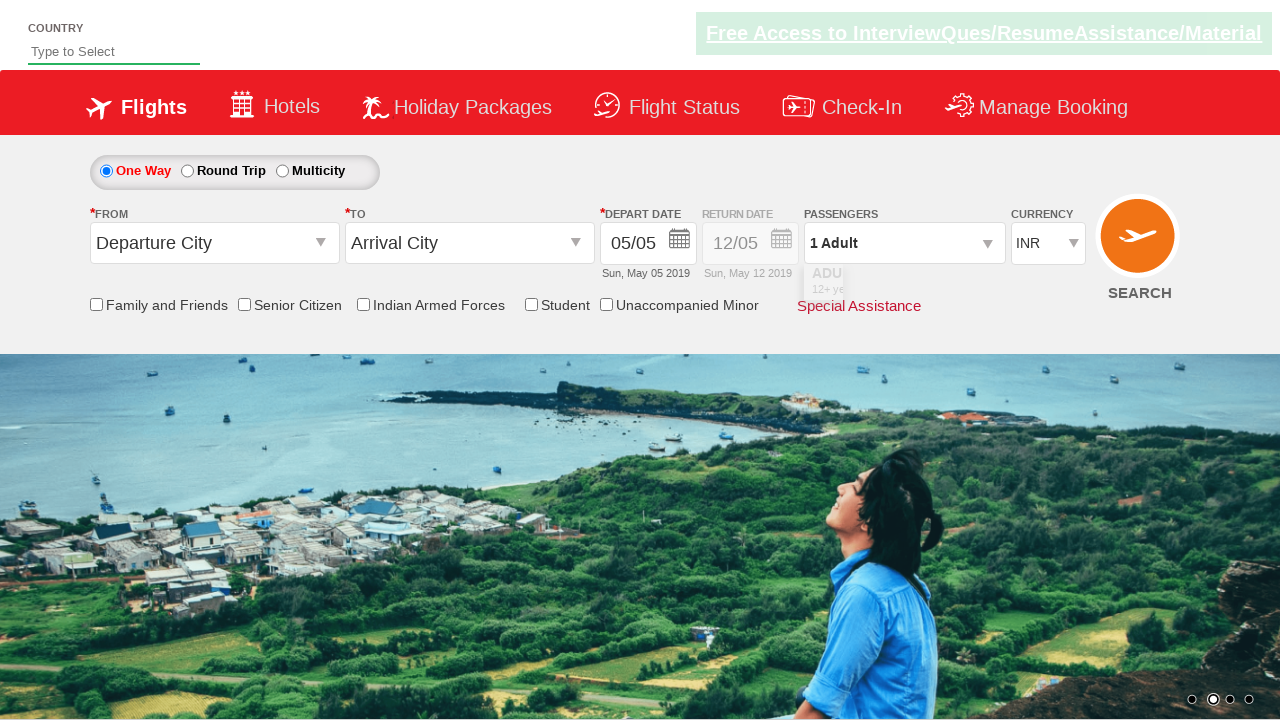

Waited for passenger dropdown to open
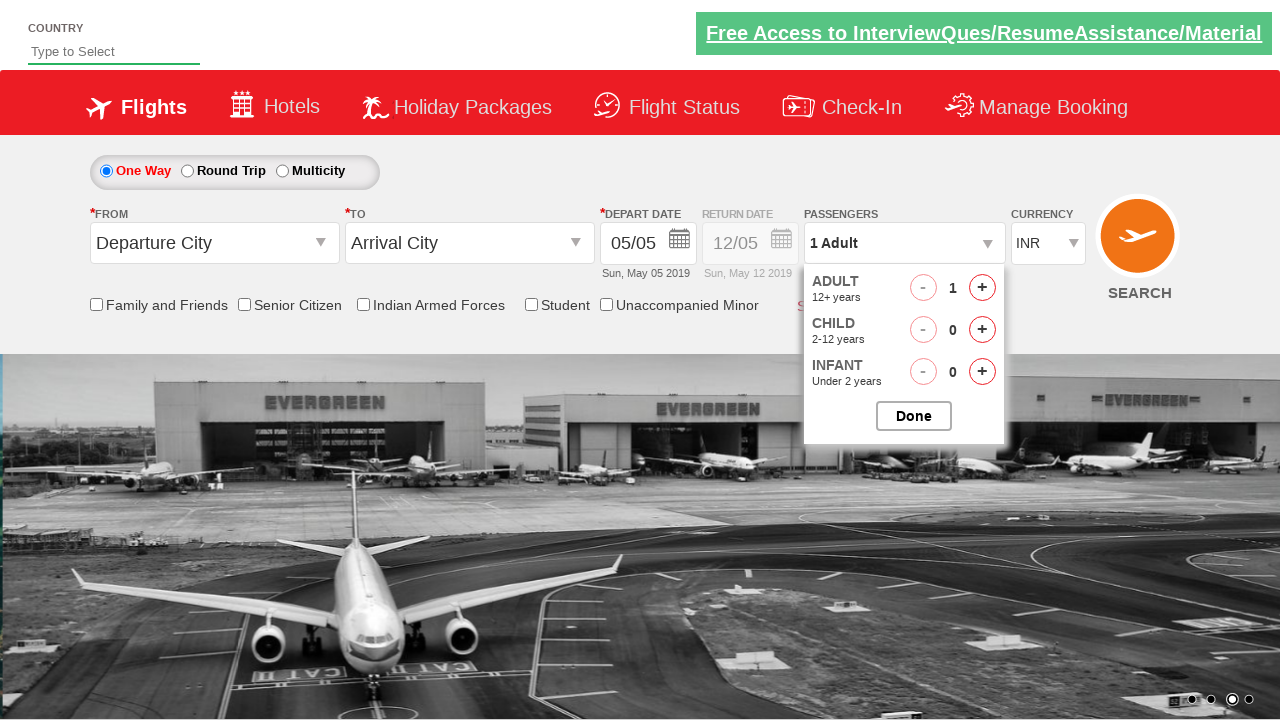

Clicked to add adult passenger 1 at (982, 288) on #hrefIncAdt
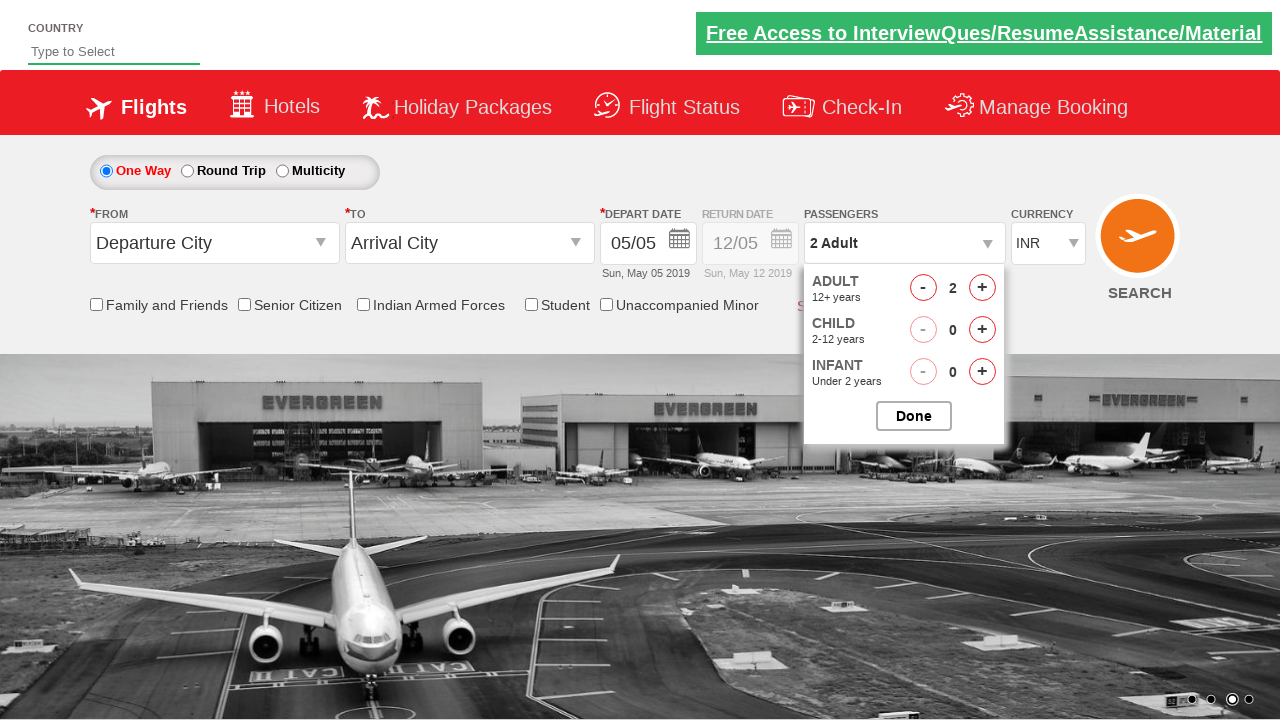

Clicked to add adult passenger 2 at (982, 288) on #hrefIncAdt
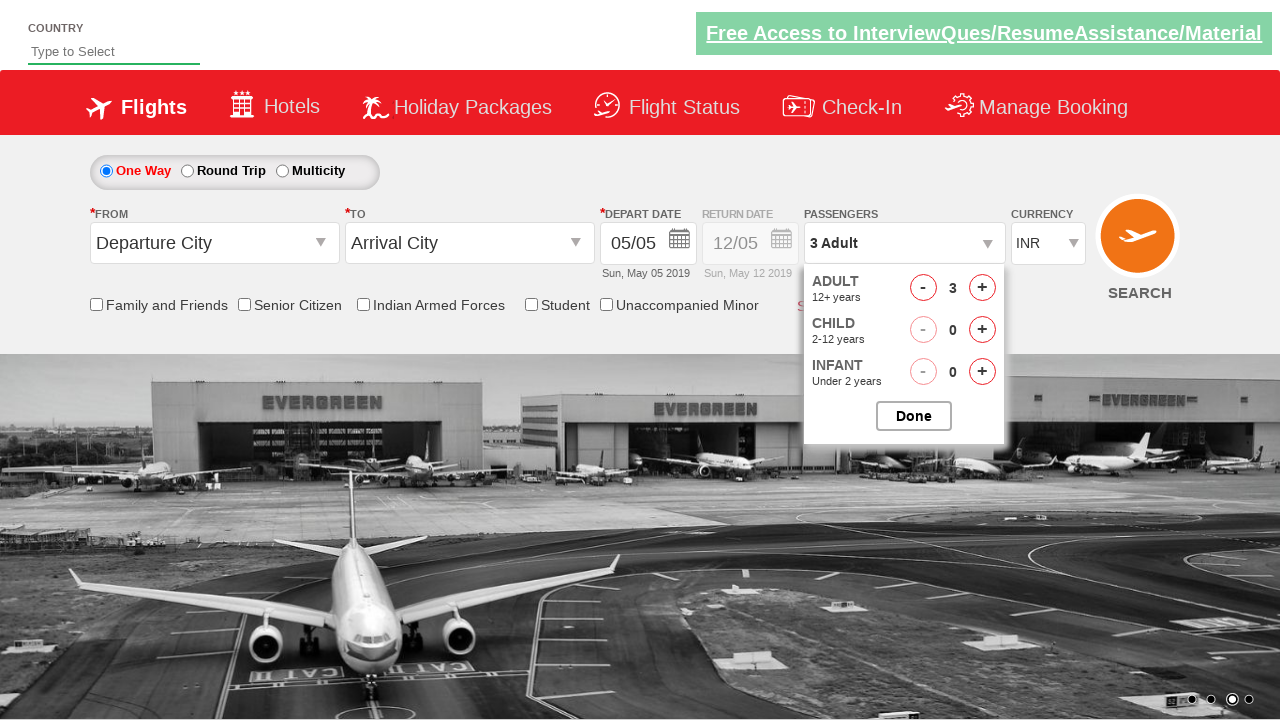

Clicked to add adult passenger 3 at (982, 288) on #hrefIncAdt
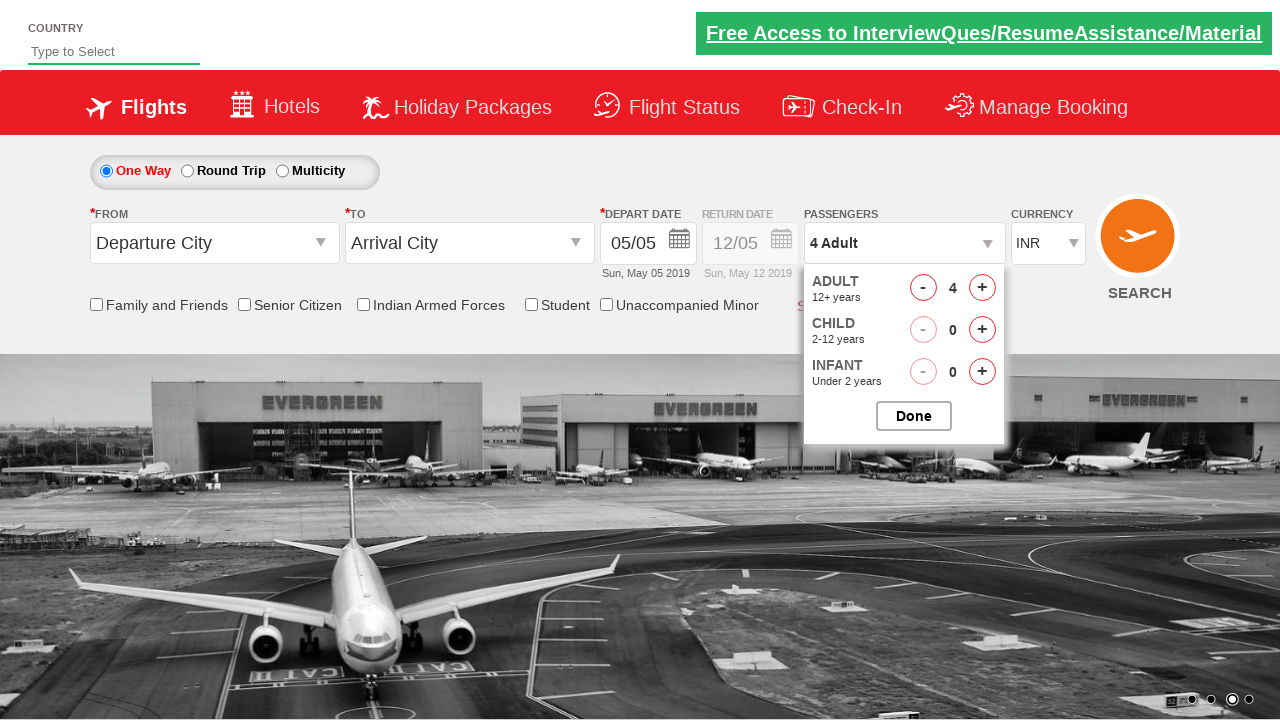

Clicked to add adult passenger 4 at (982, 288) on #hrefIncAdt
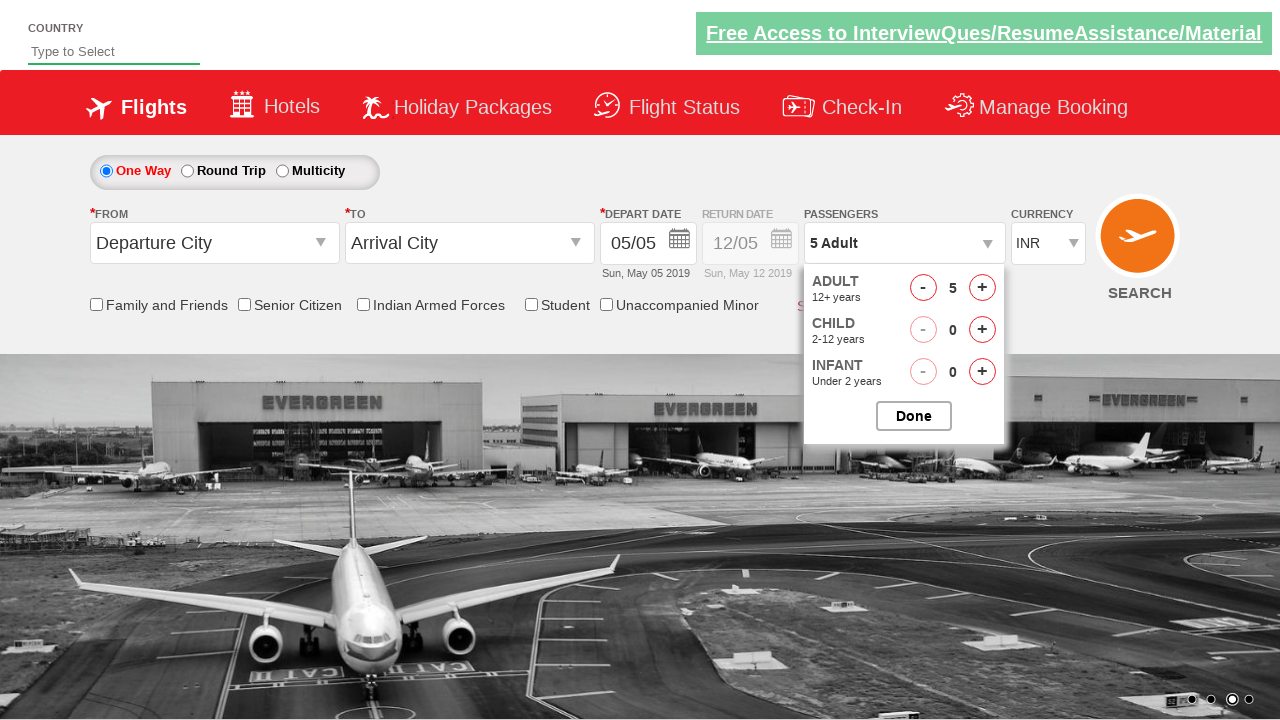

Closed passenger selection dropdown after adding 4 adults at (914, 416) on #btnclosepaxoption
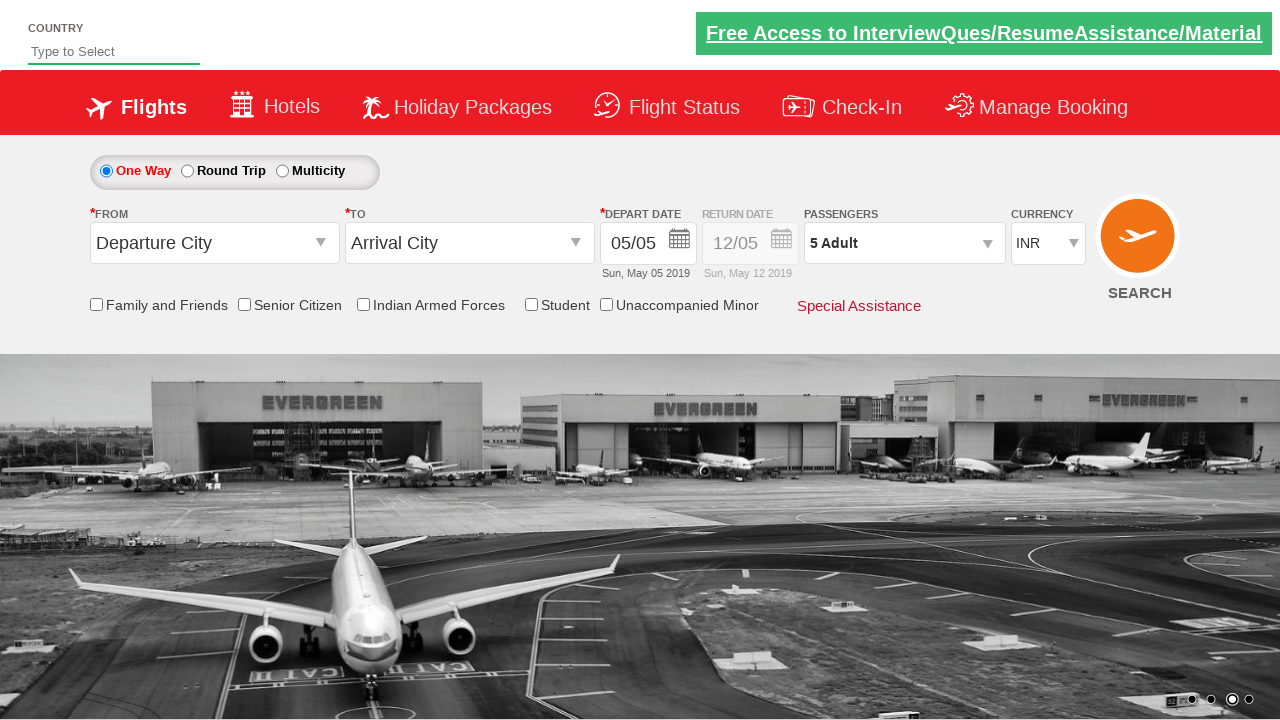

Clicked on origin station dropdown at (214, 243) on #ctl00_mainContent_ddl_originStation1_CTXT
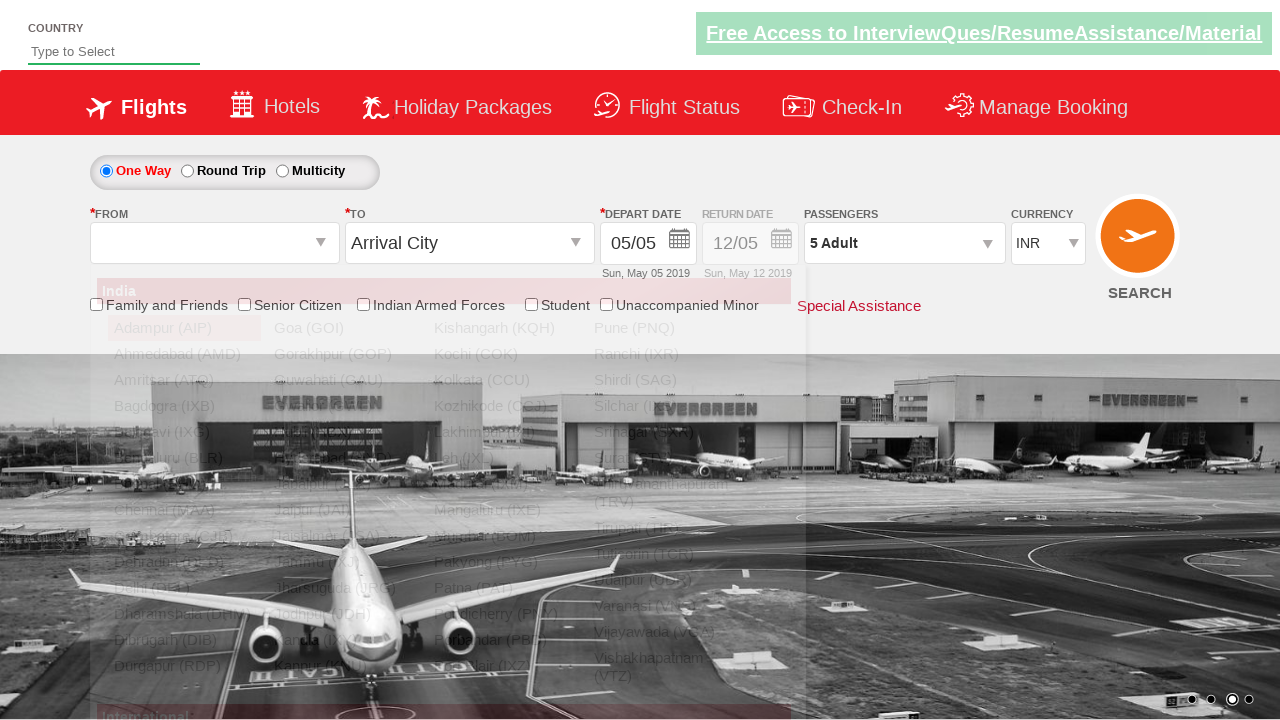

Selected origin station GOP from dropdown at (344, 354) on xpath=//a[@value='GOP']
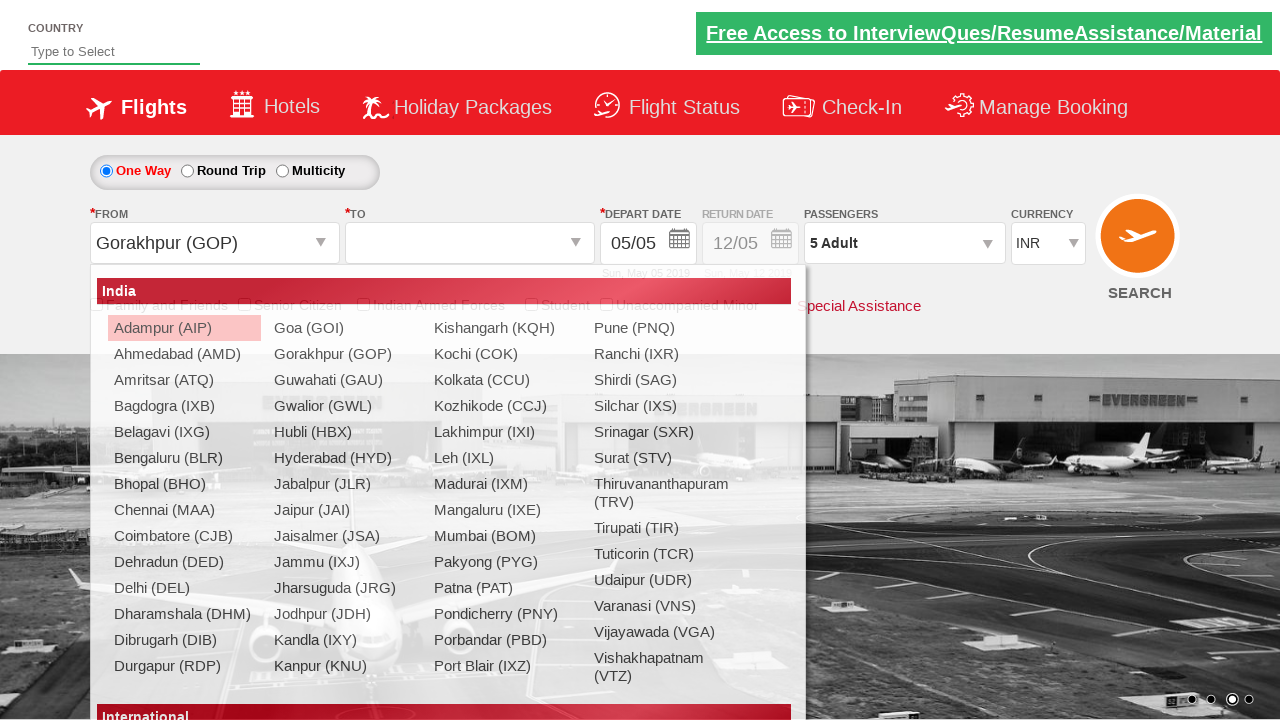

Waited for origin selection to process
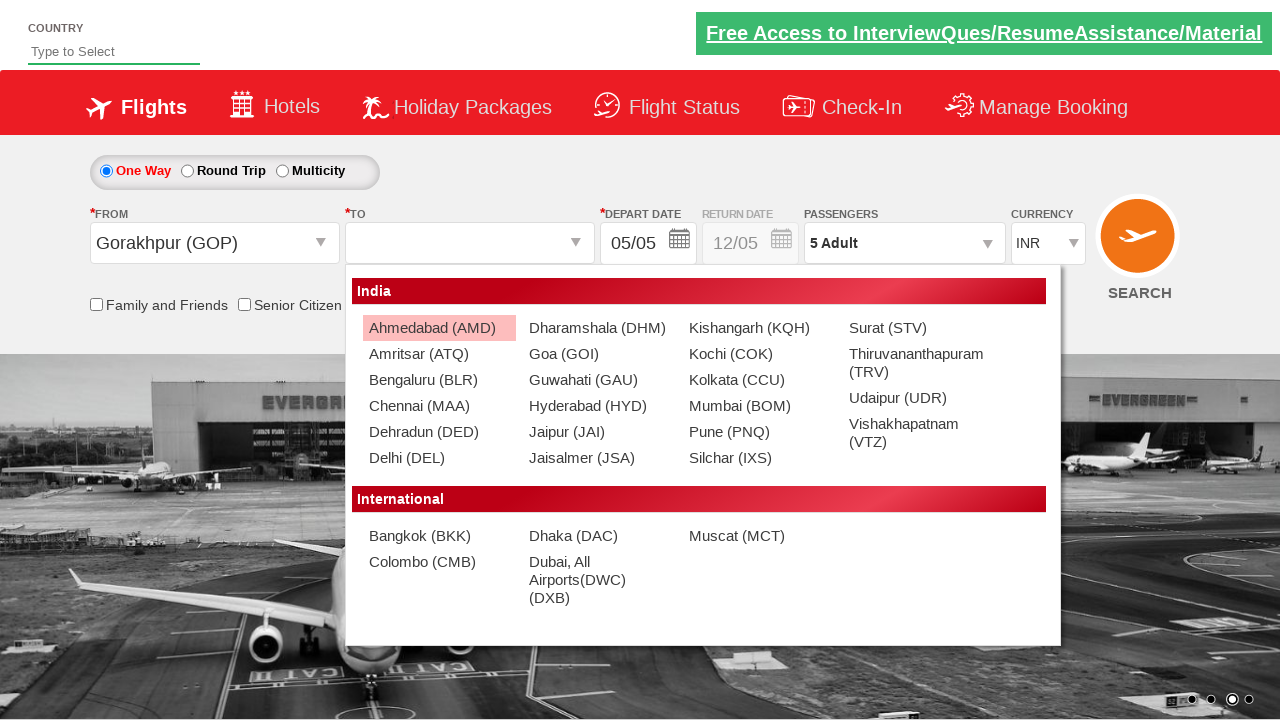

Selected destination station GOI from dropdown at (599, 354) on xpath=//div[@id='glsctl00_mainContent_ddl_destinationStation1_CTNR']//a[@value='
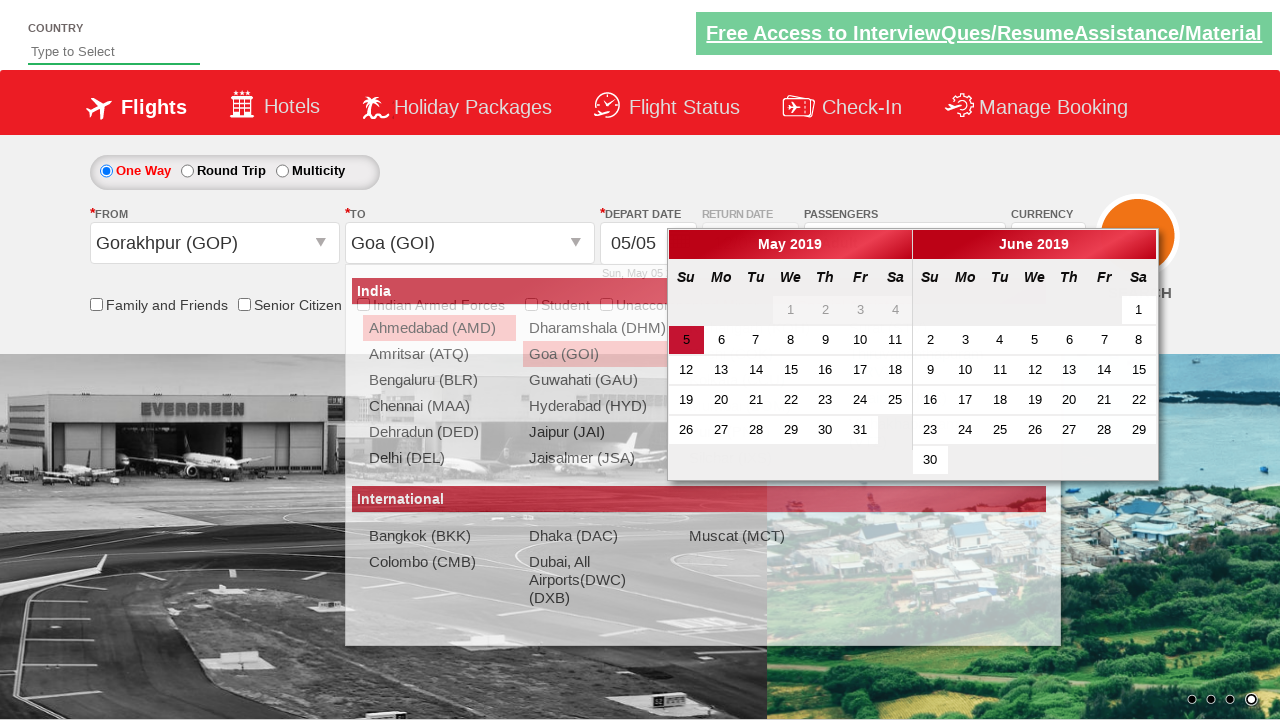

Filled autosuggest field with 'ind' on #autosuggest
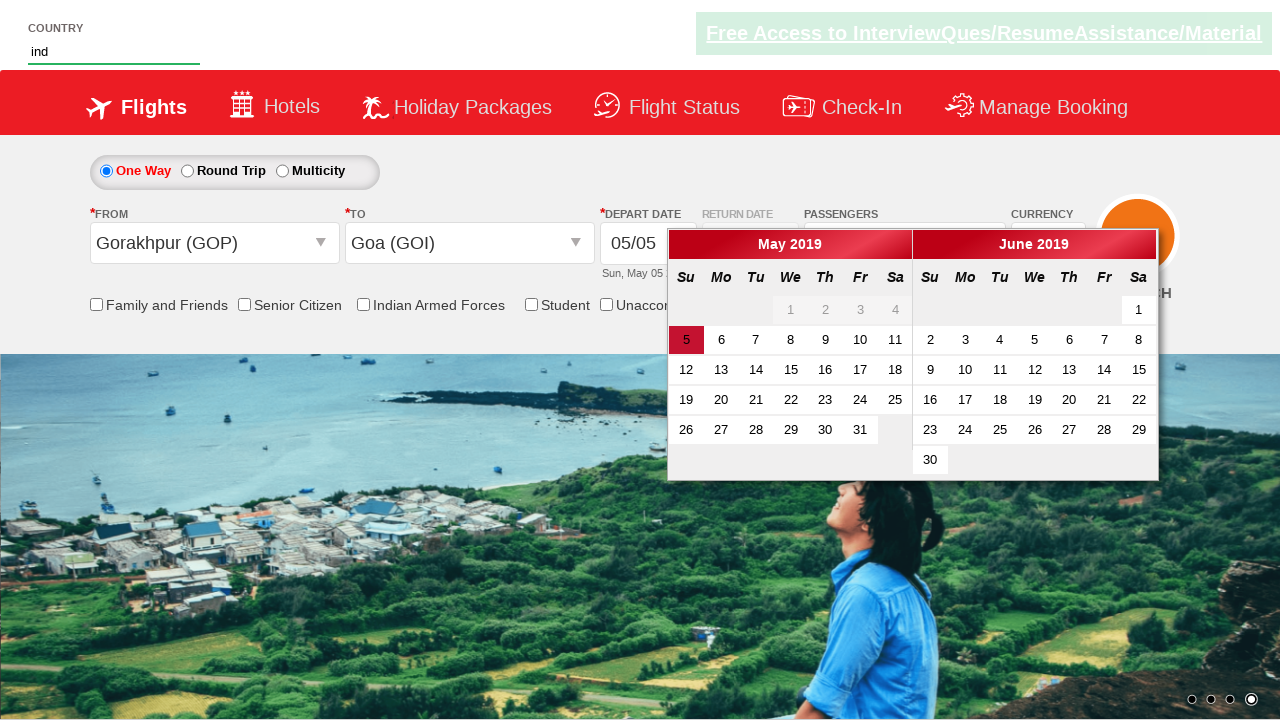

Waited for autosuggest suggestions to appear
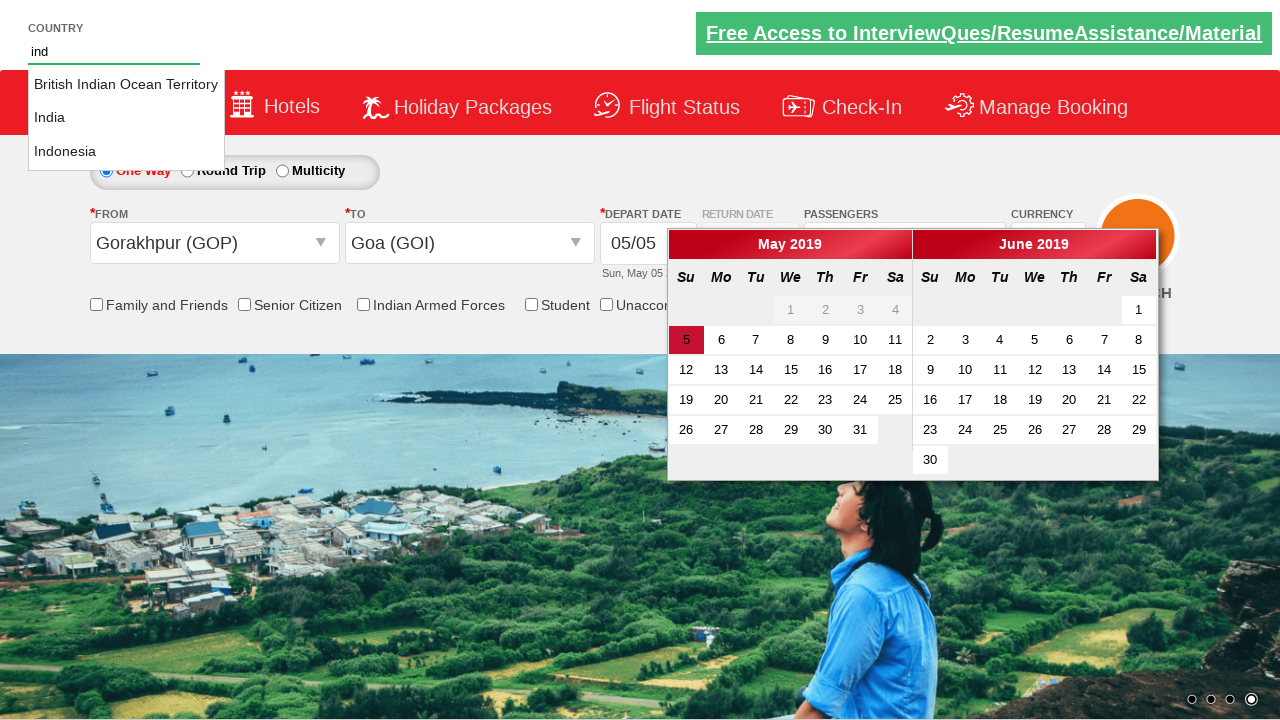

Selected Indonesia from autosuggest suggestions at (126, 152) on text=Indonesia
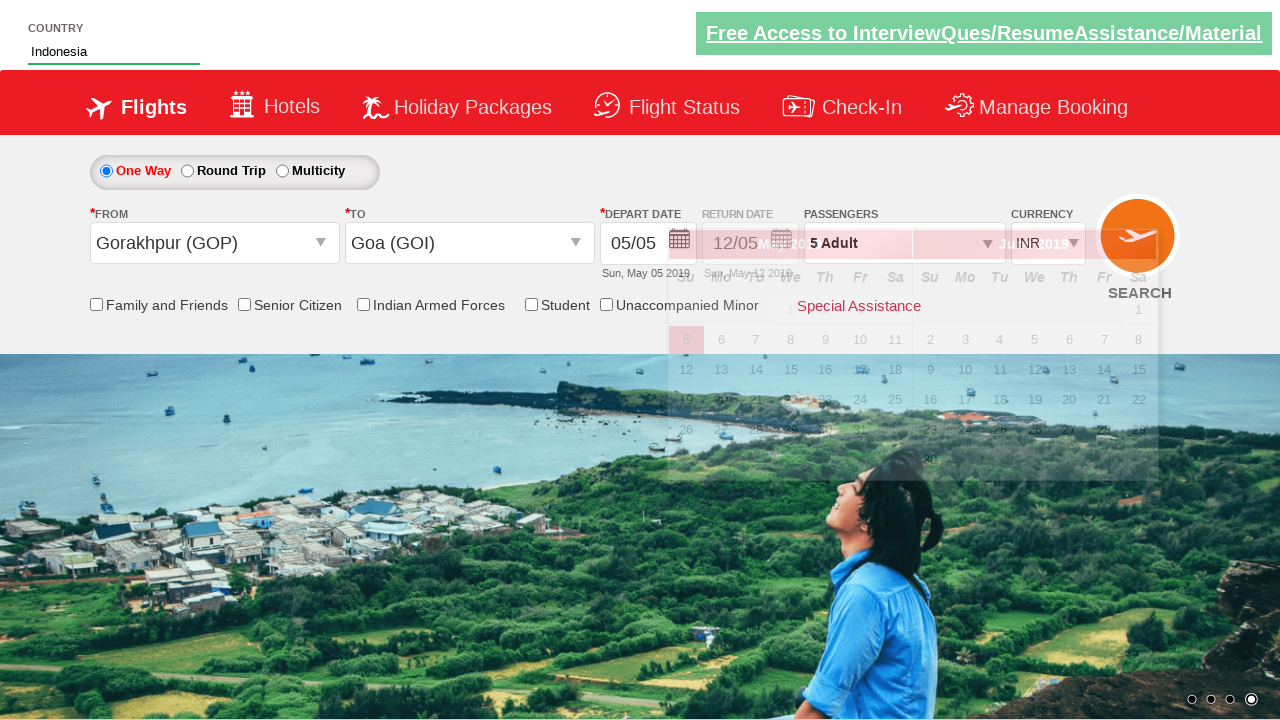

Checked senior citizen discount checkbox at (244, 304) on input[name*='SeniorCitizenDiscount']
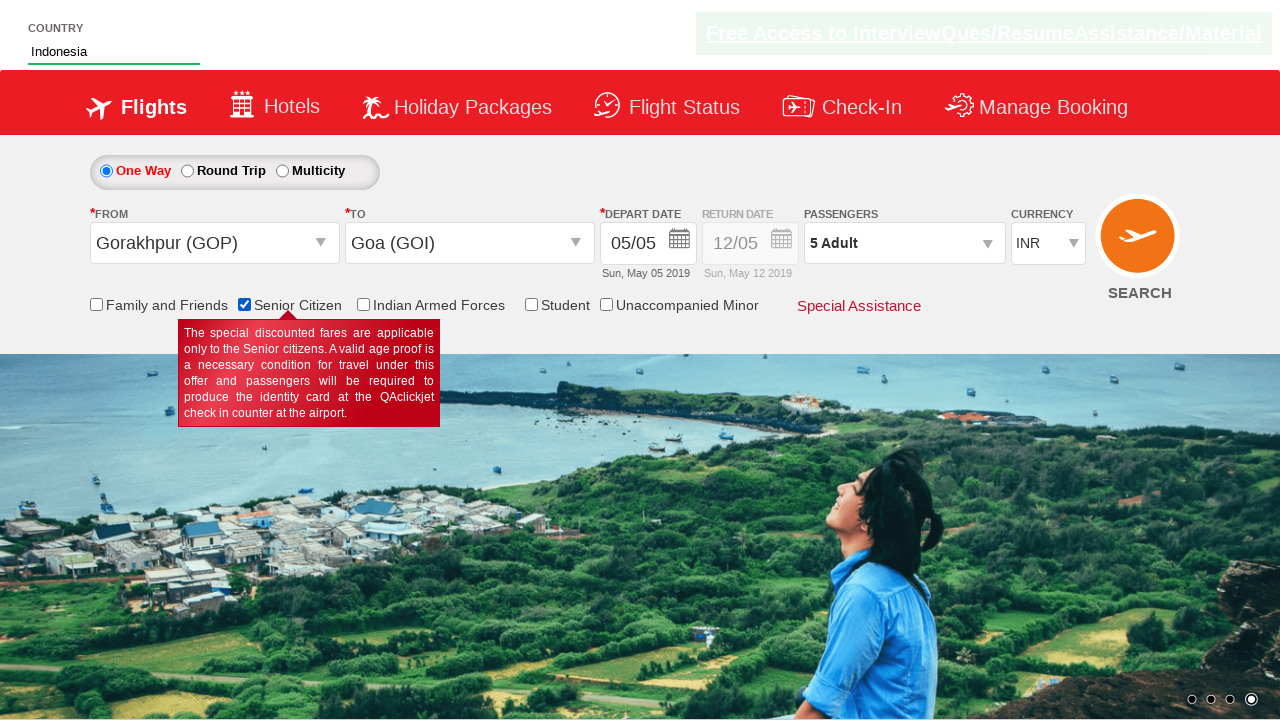

Selected round trip radio button at (187, 171) on #ctl00_mainContent_rbtnl_Trip_1
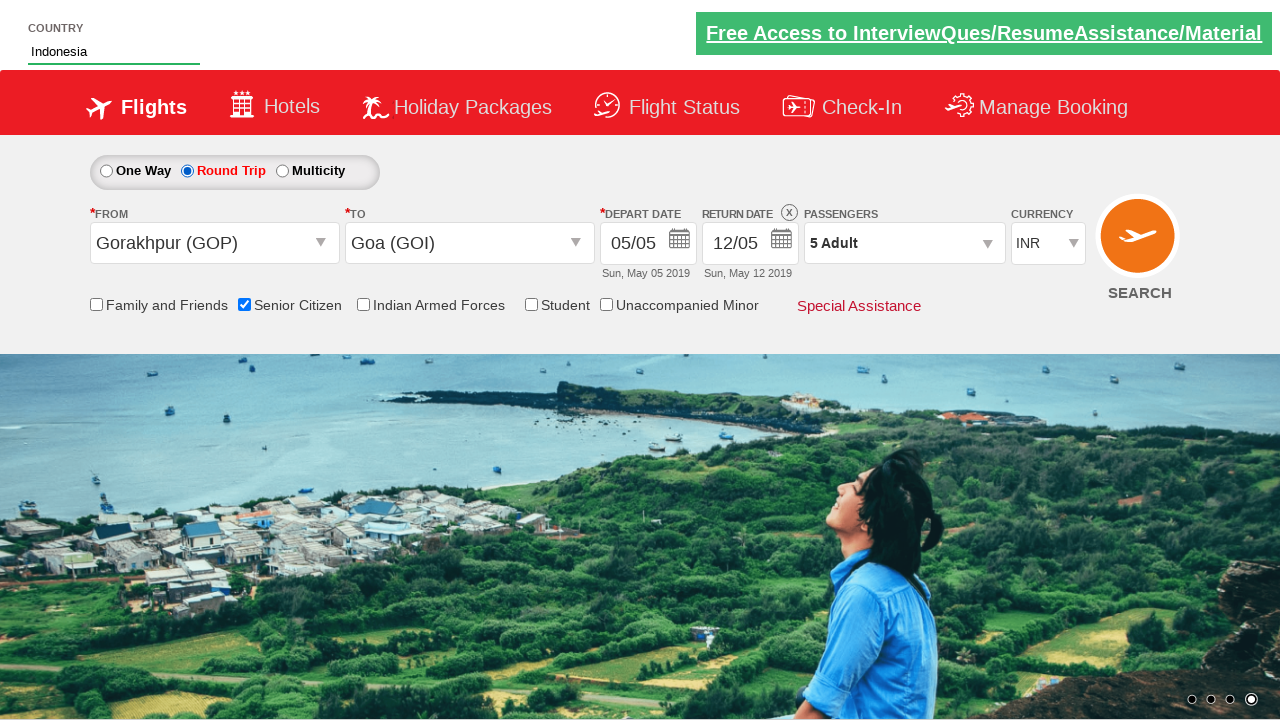

Clicked Find Flights button to submit form at (1140, 245) on #ctl00_mainContent_btn_FindFlights
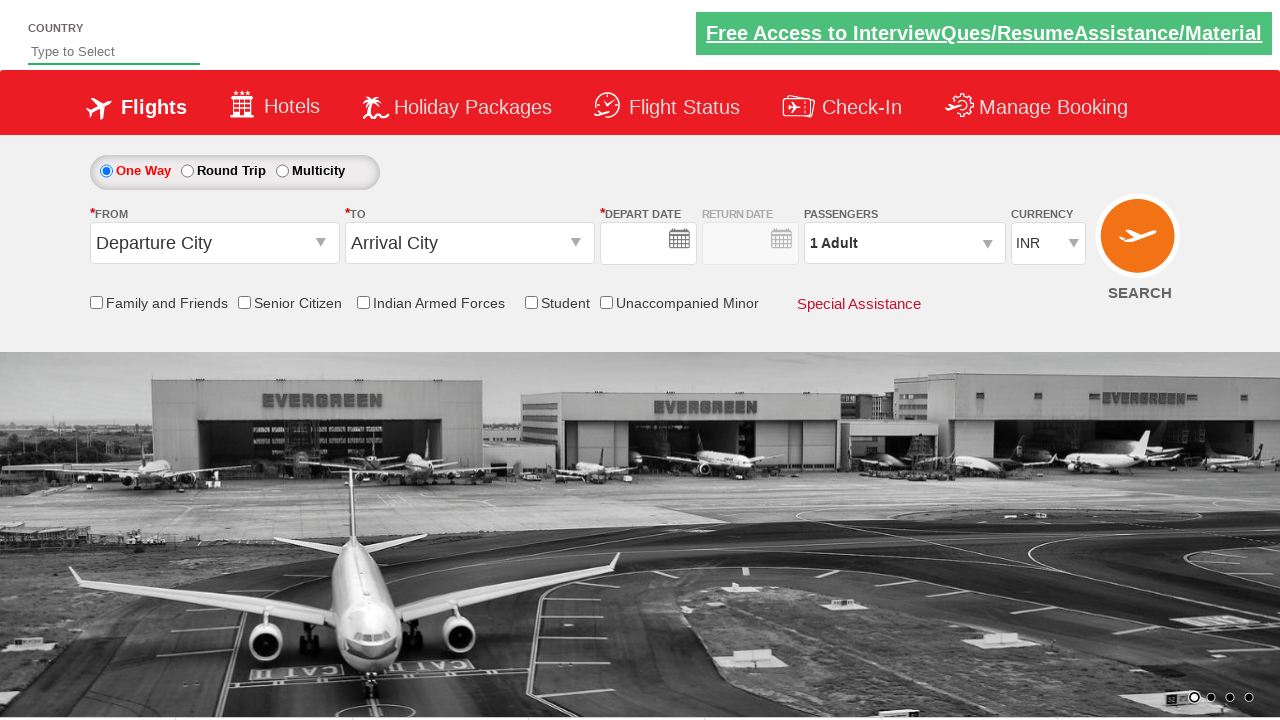

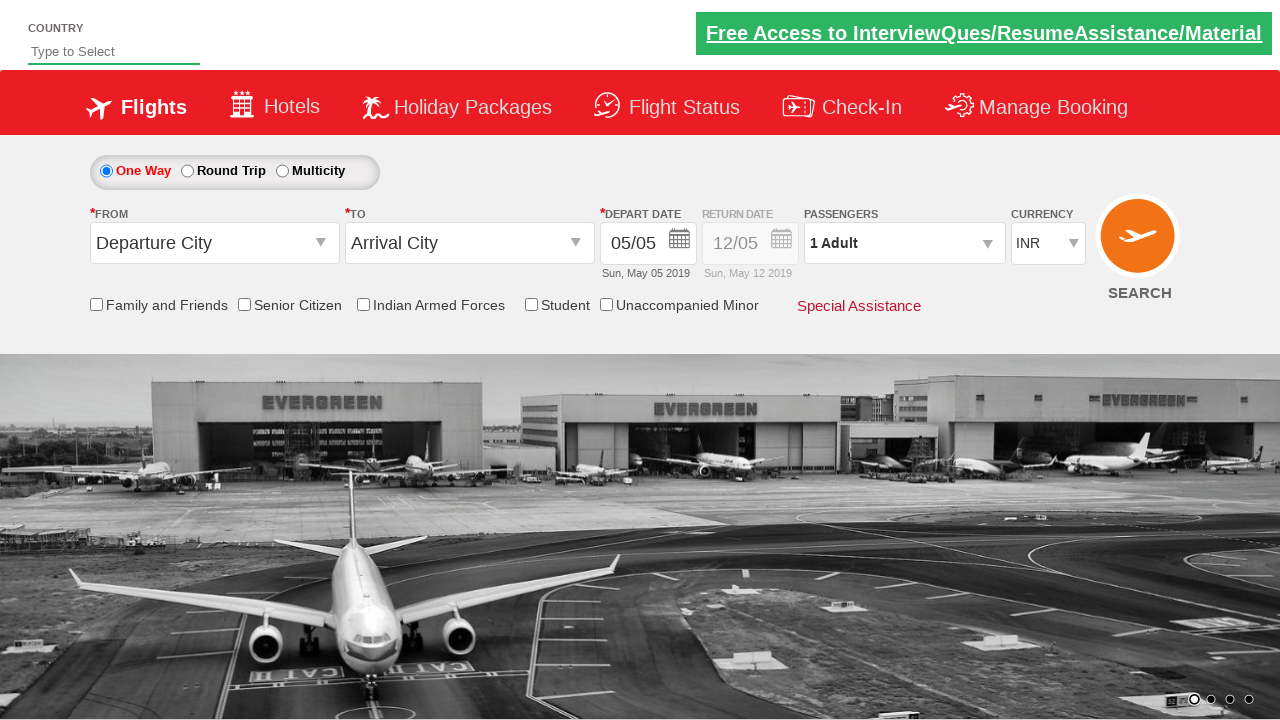